Tests auto-suggestion dropdown functionality by typing a partial country code and selecting a matching option from the dropdown suggestions

Starting URL: https://rahulshettyacademy.com/dropdownsPractise/

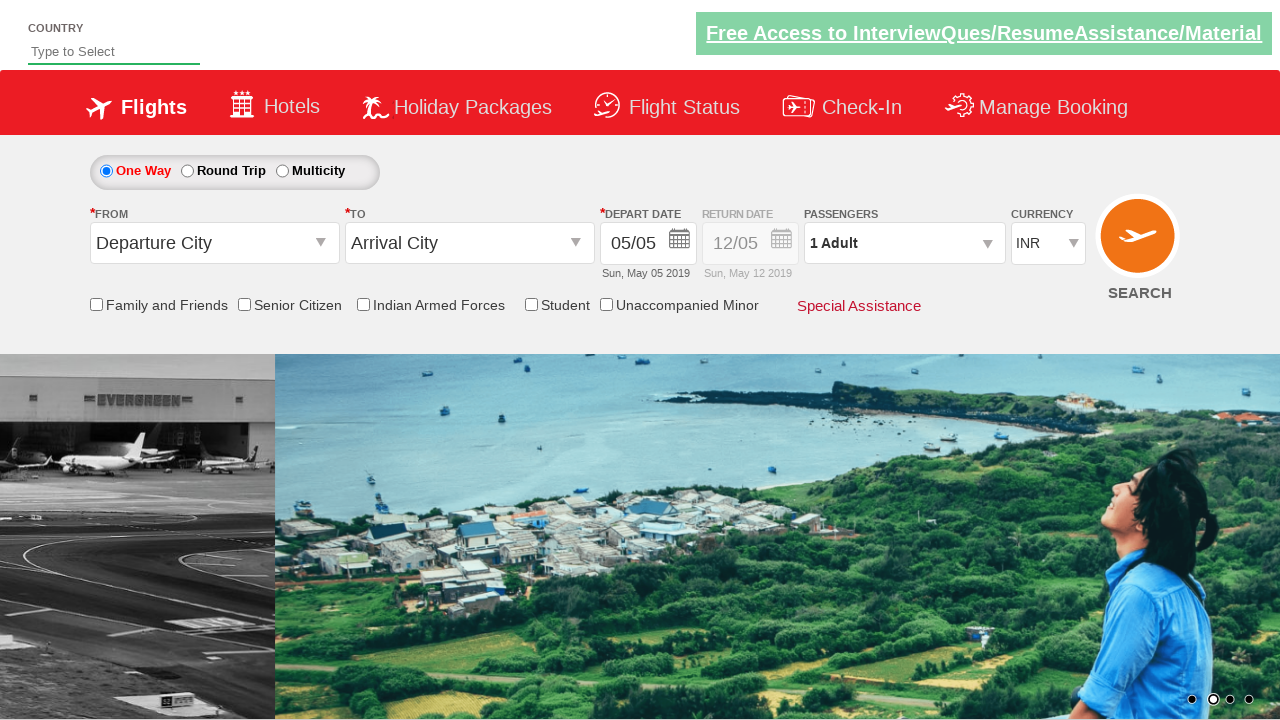

Navigated to auto-suggestion dropdown practice page
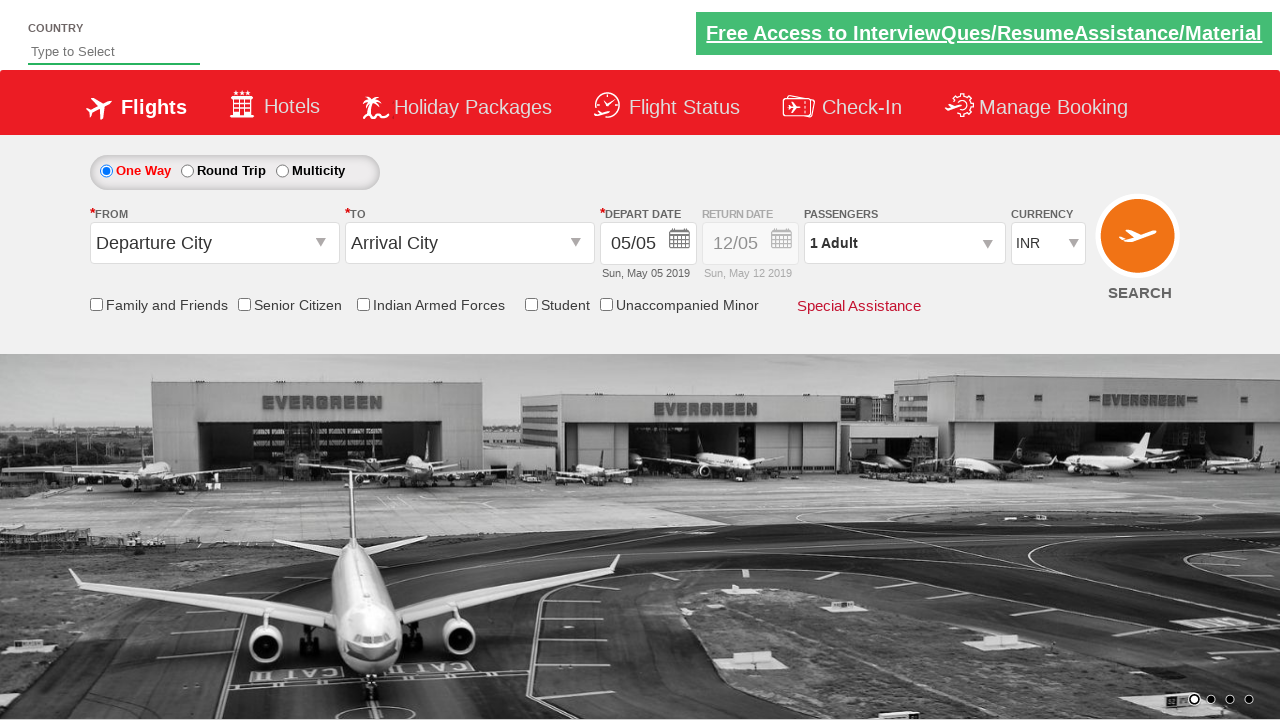

Typed 'IND' in autosuggest field to trigger dropdown on input#autosuggest
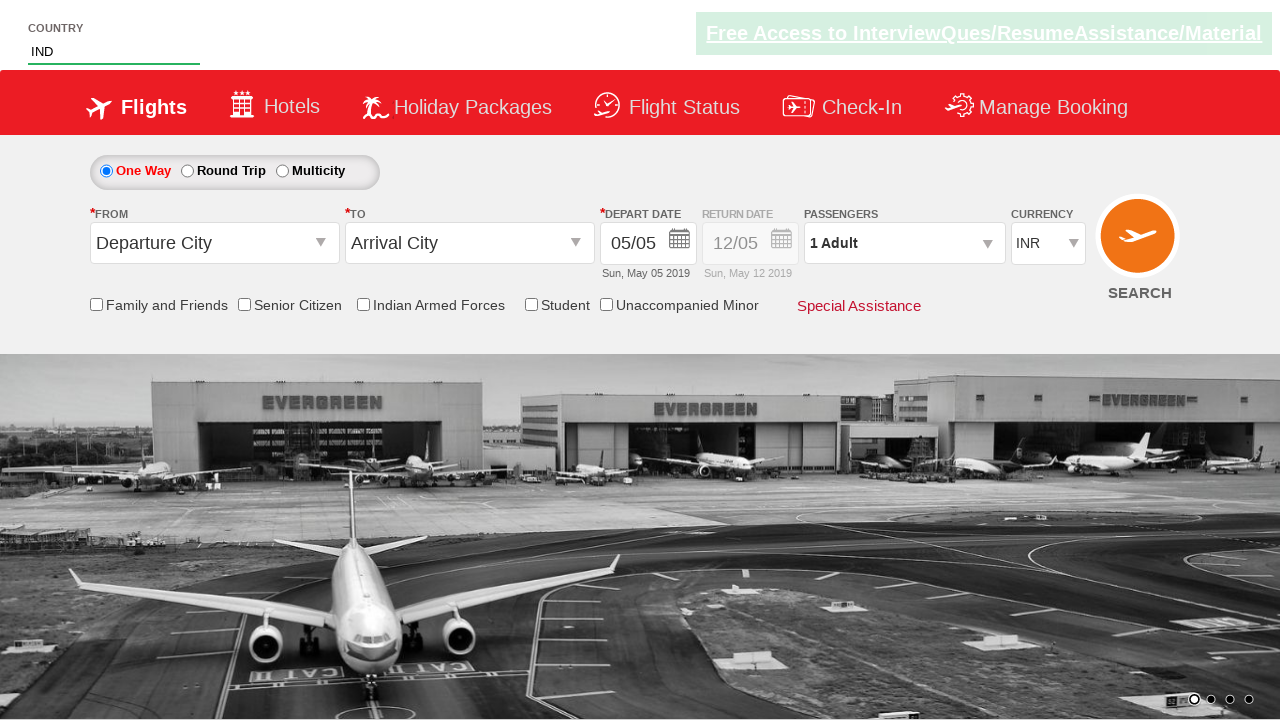

Auto-suggestion dropdown appeared with matching options
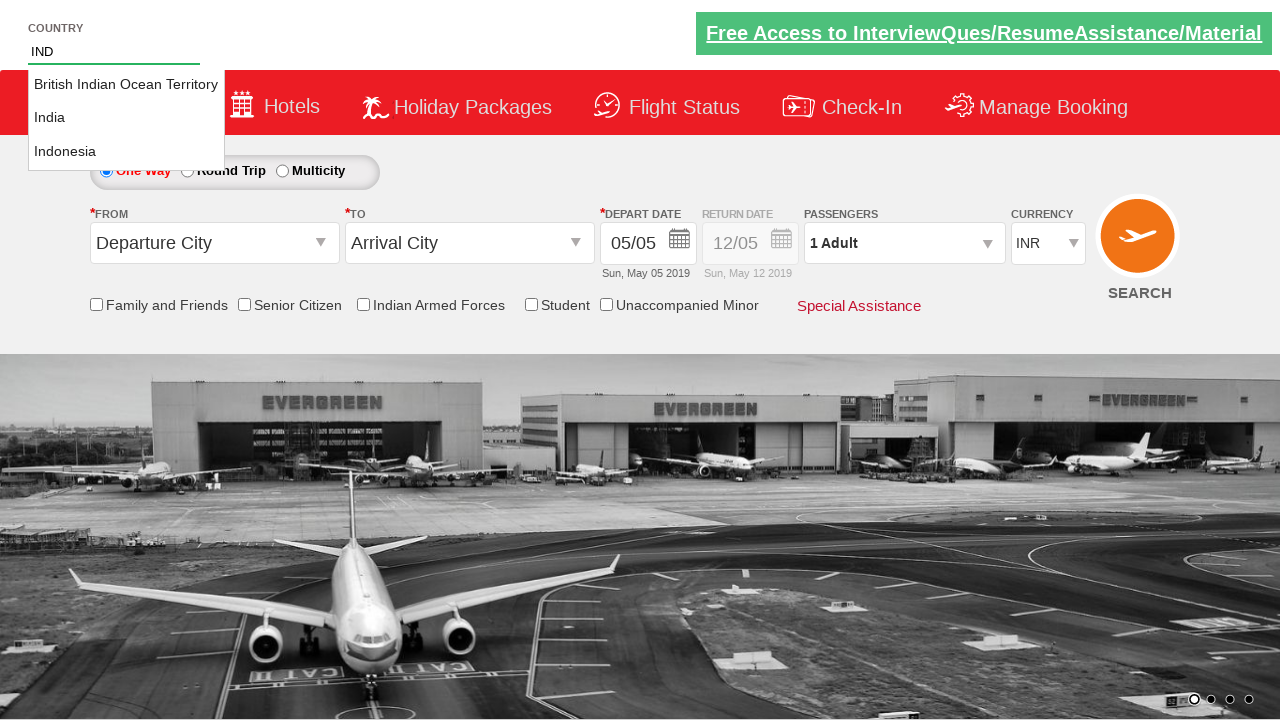

Selected 'INDIA' from auto-suggestion dropdown at (126, 118) on li.ui-menu-item >> nth=1
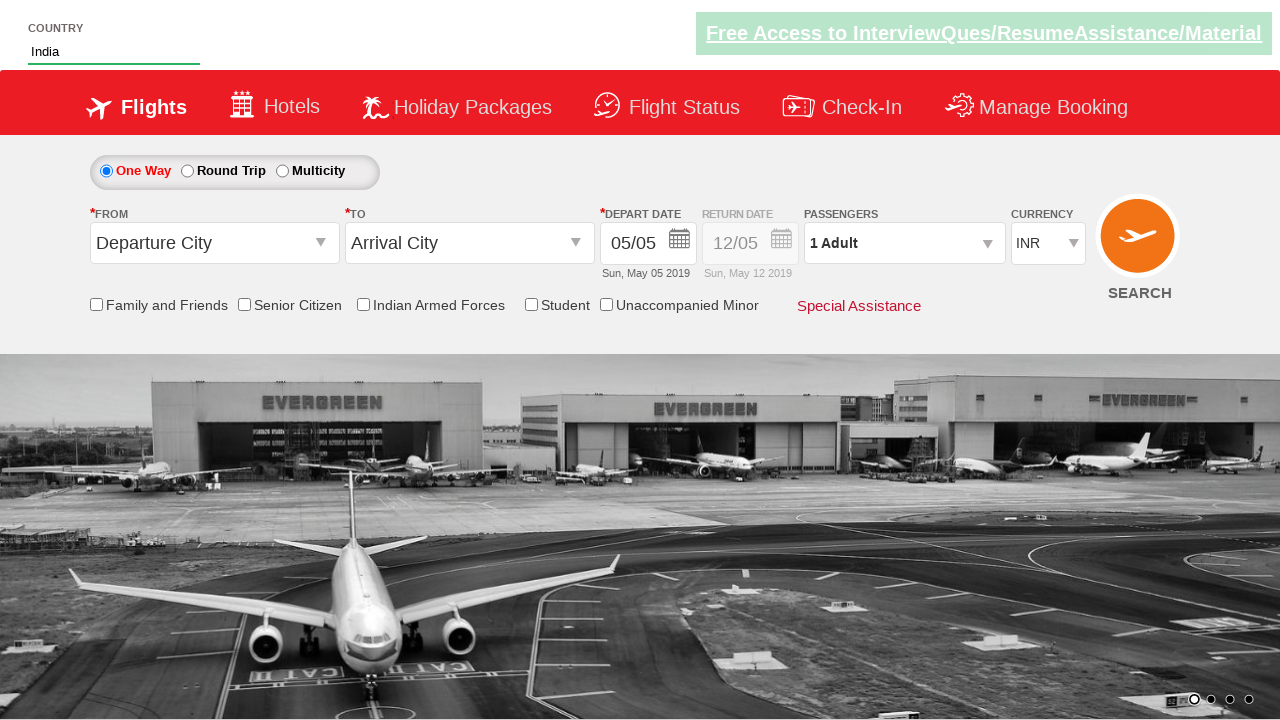

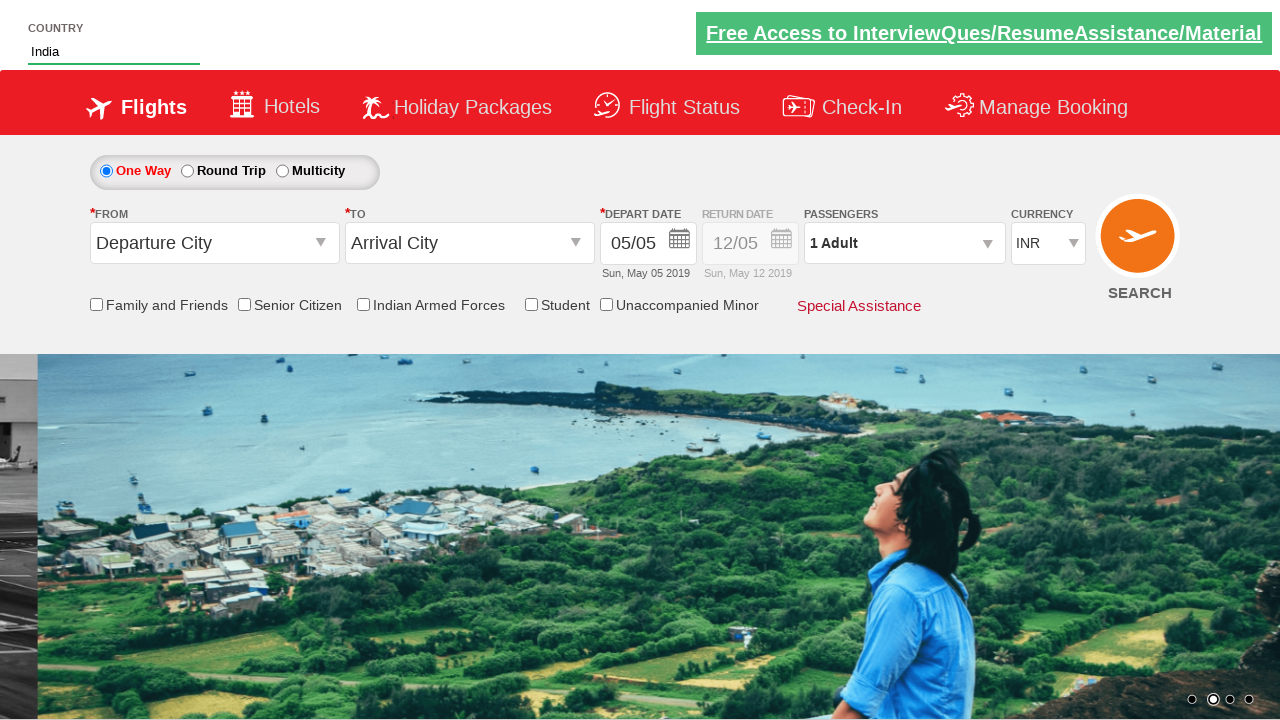